Tests navigation through Art tab to Classes tab and verifies the classes header

Starting URL: https://www.funartcolorado.com/

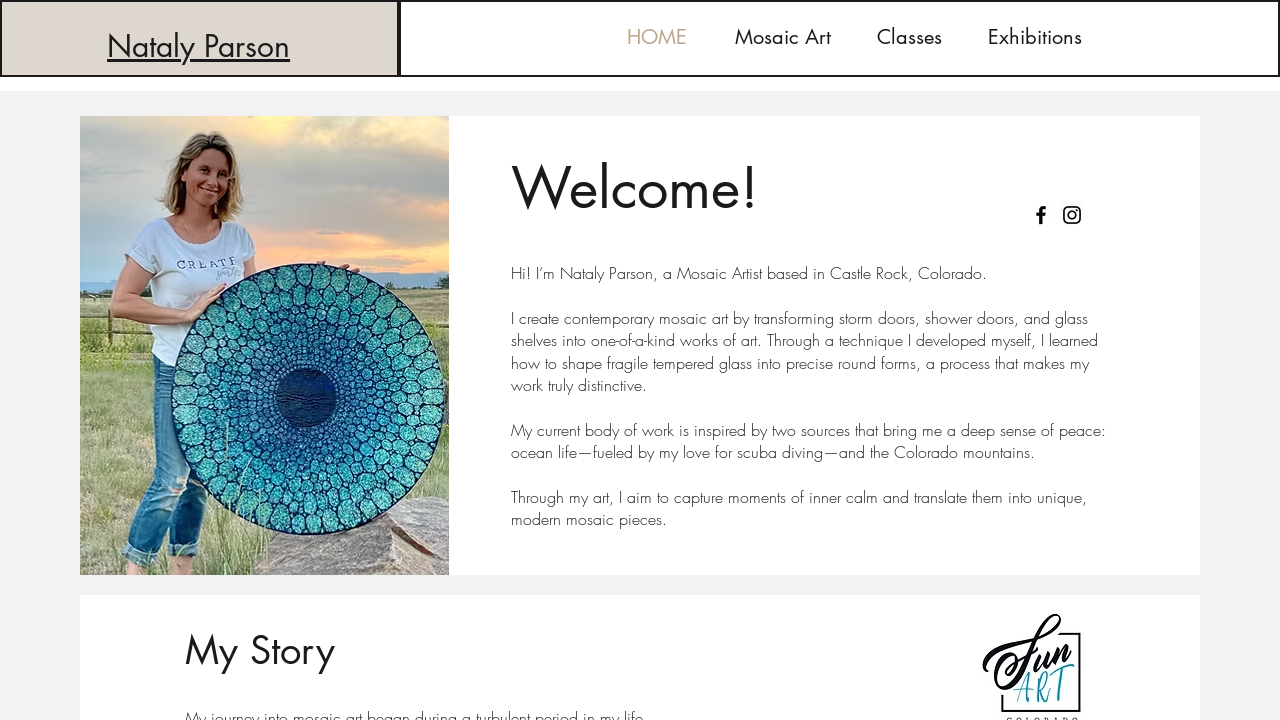

Clicked on Art tab at (783, 38) on #comp-jnlr6x4r1label
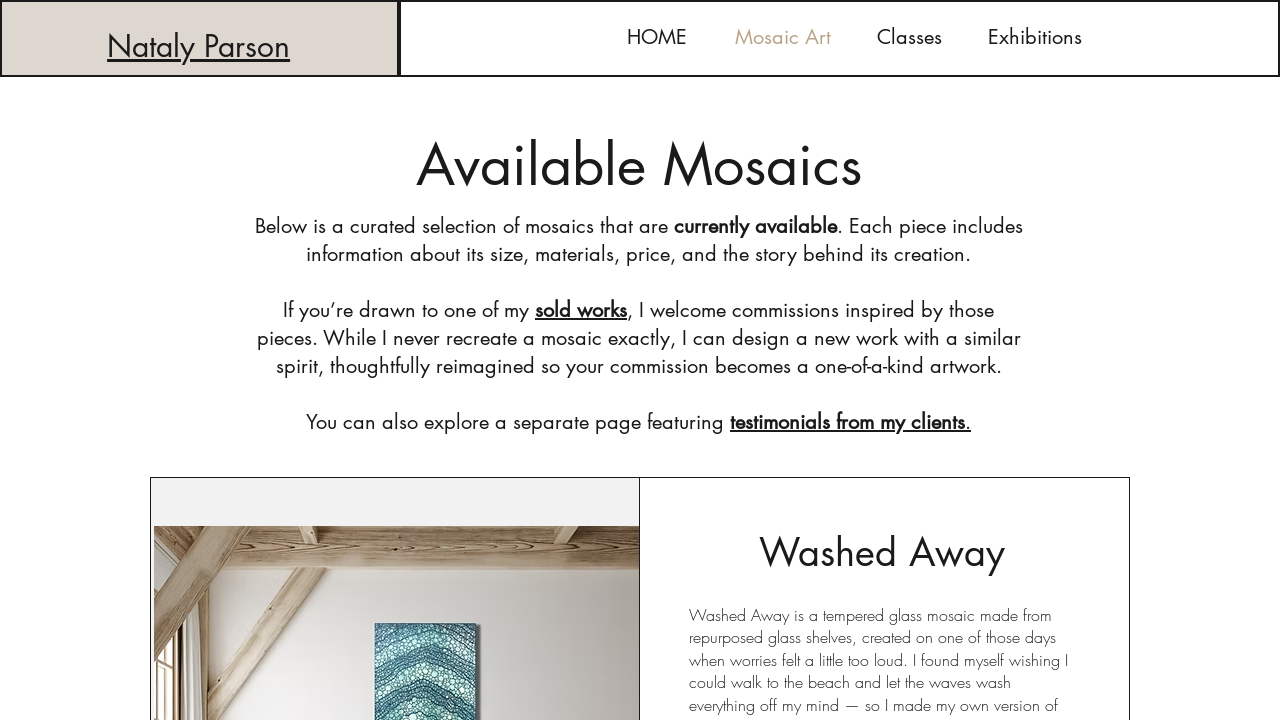

Clicked on Classes tab at (909, 38) on #comp-jnlr6x4r2label
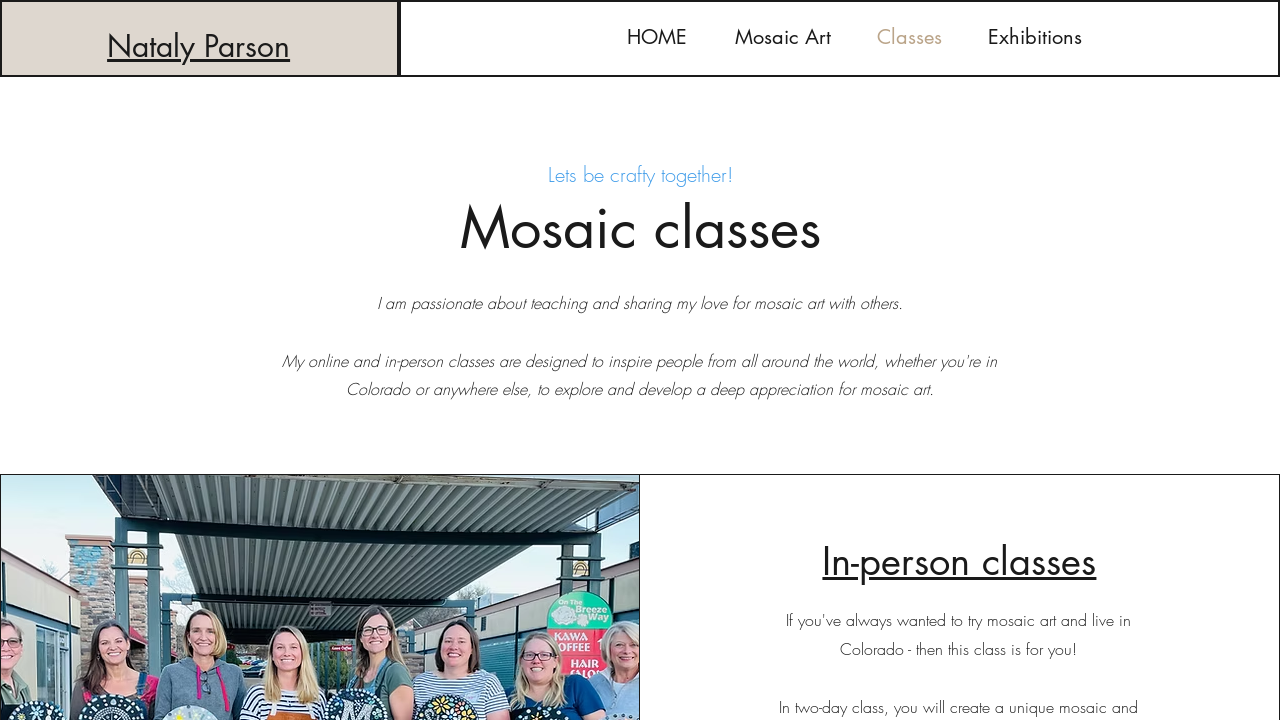

Classes header appeared and loaded
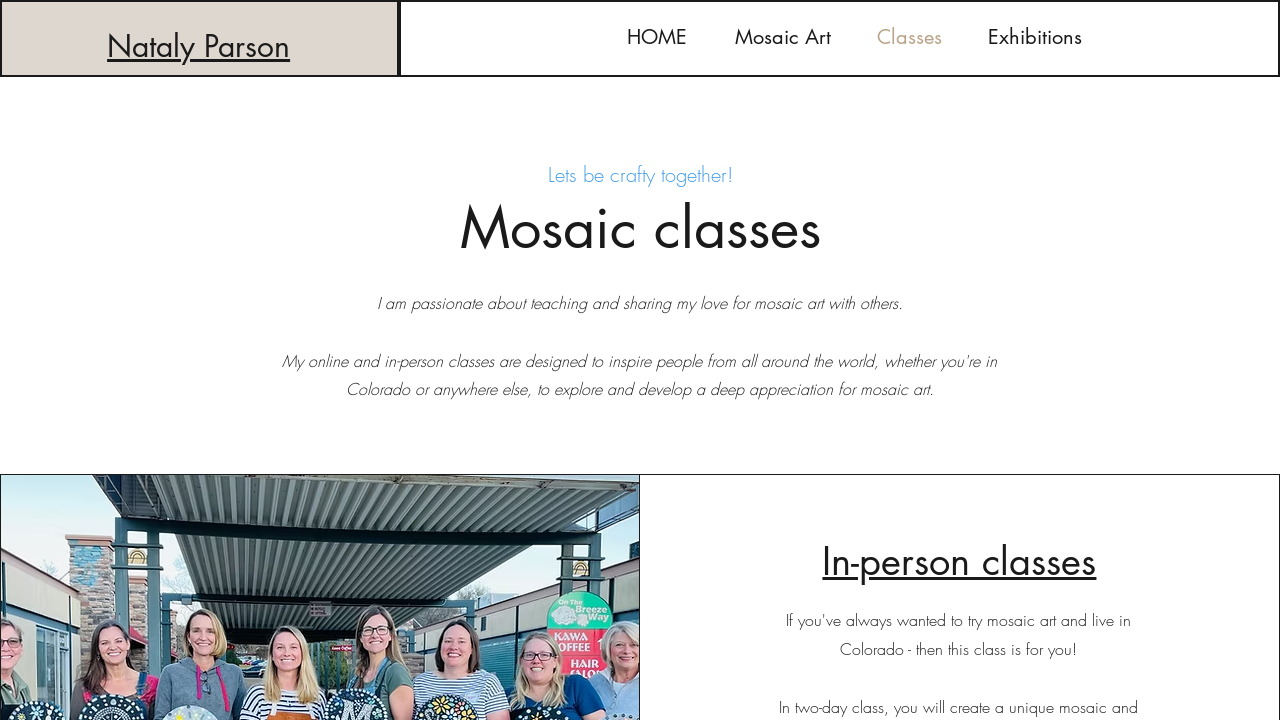

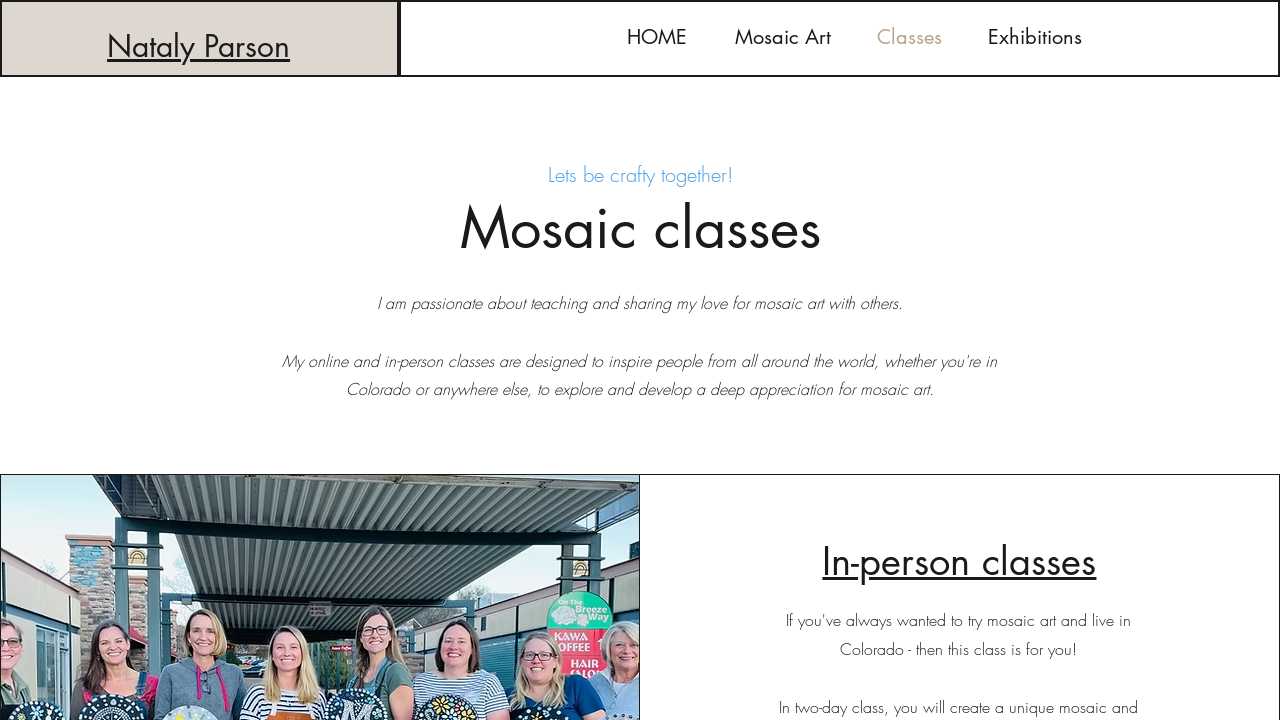